Tests dropdown list functionality by selecting an option and verifying the selection

Starting URL: http://the-internet.herokuapp.com/dropdown

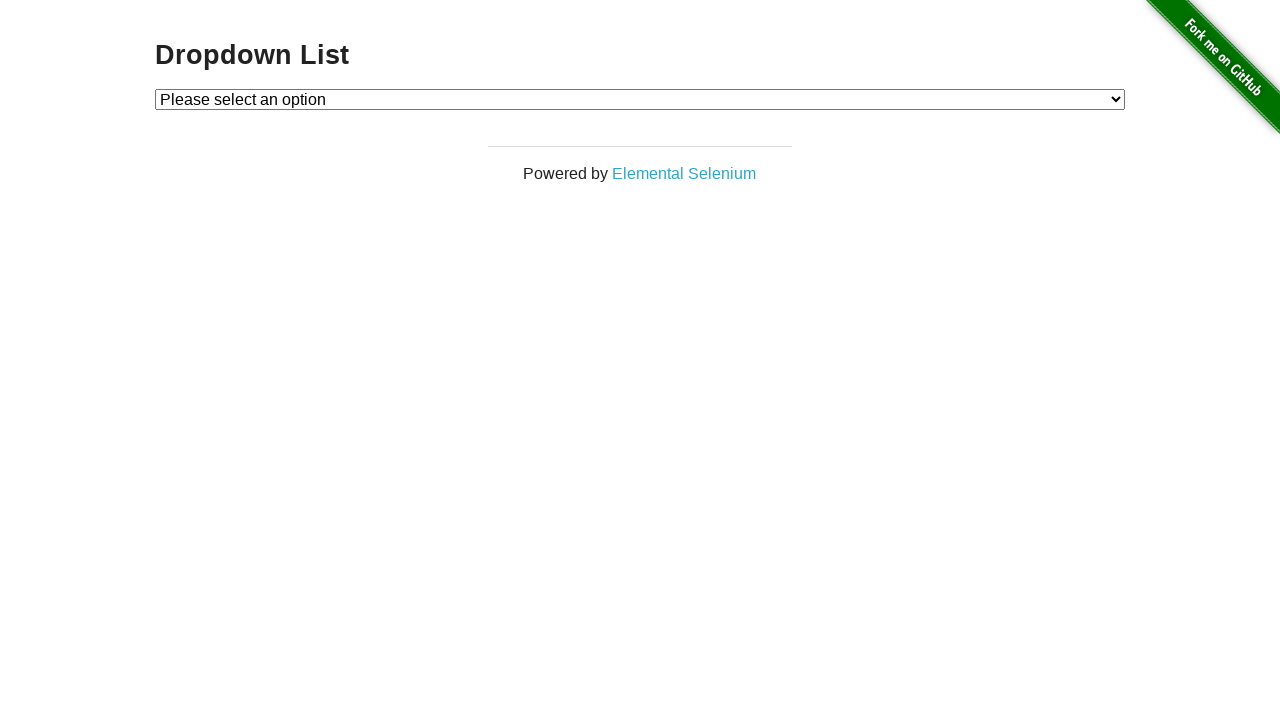

Located dropdown element with id 'dropdown'
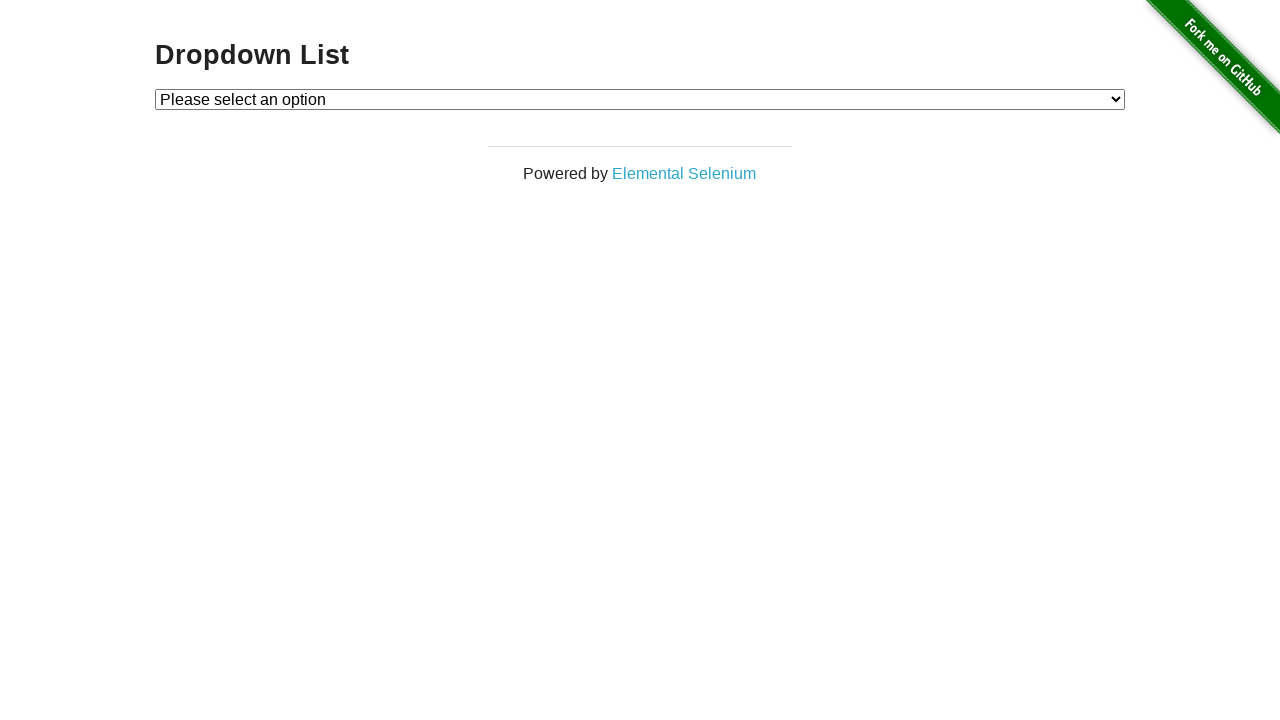

Retrieved all option elements from dropdown
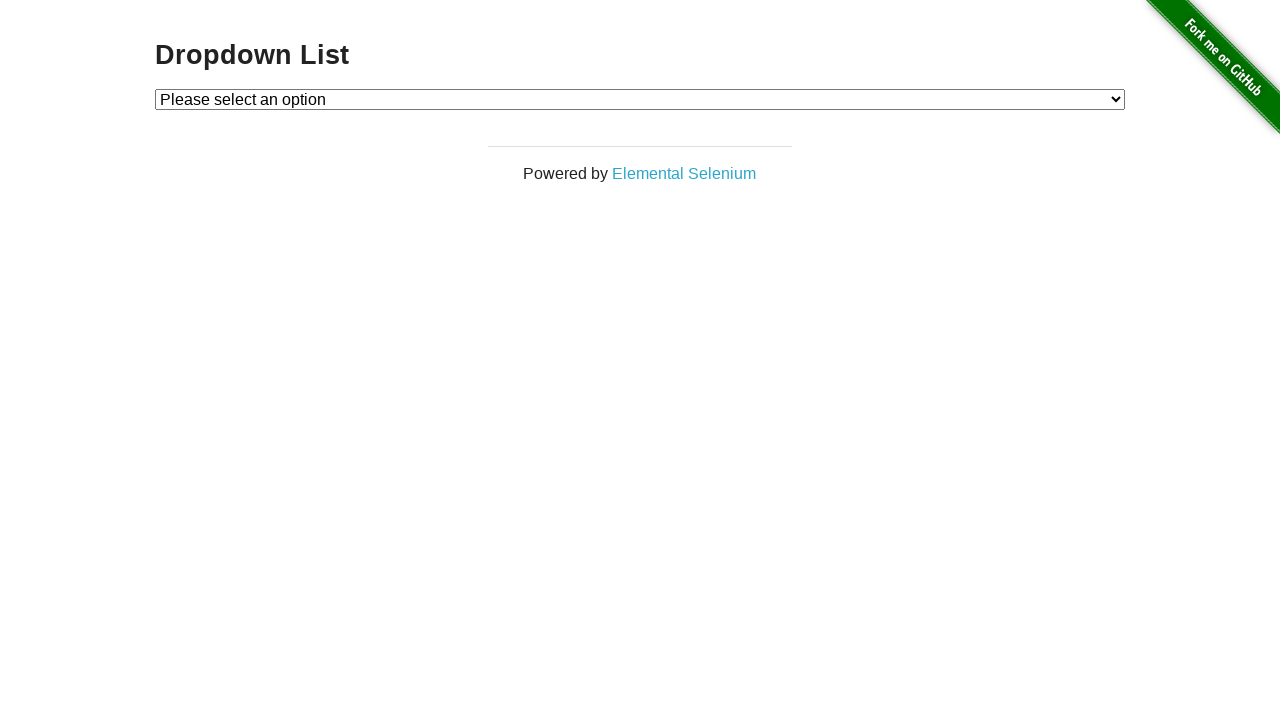

Verified dropdown contains exactly 3 options
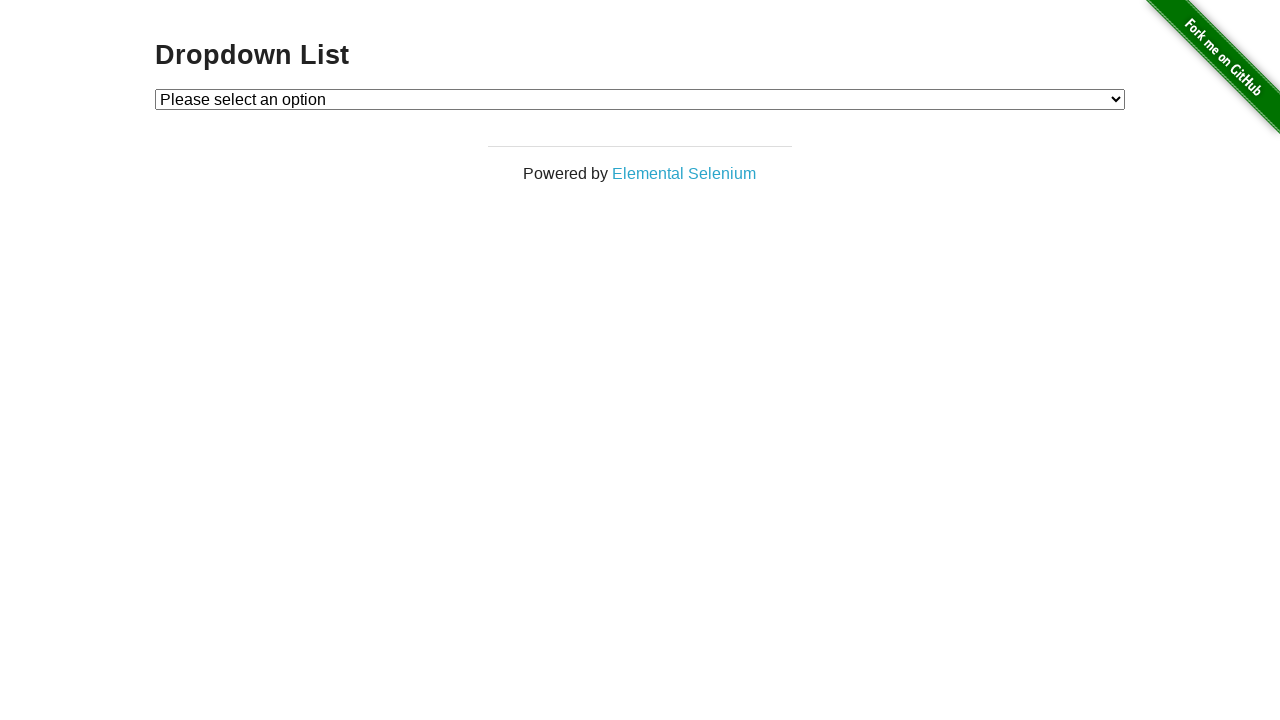

Selected Option 1 from dropdown by index on #dropdown
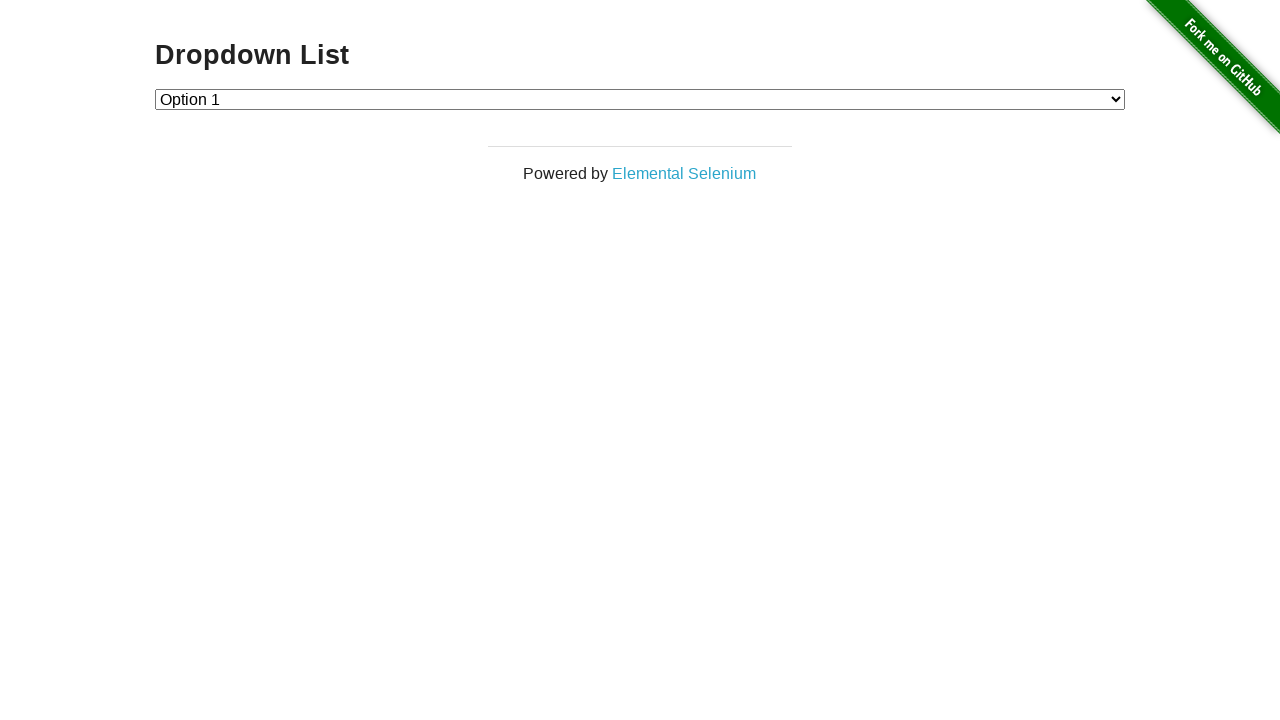

Retrieved text of selected dropdown option
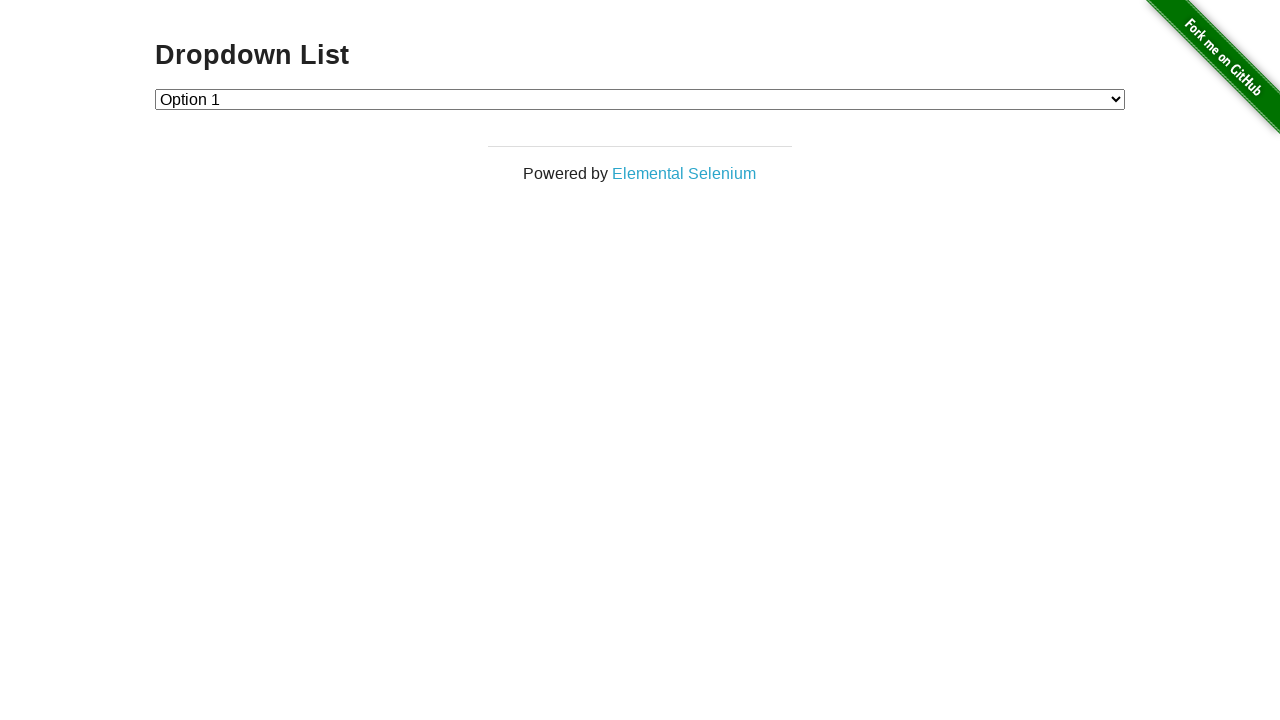

Verified selected option text is 'Option 1'
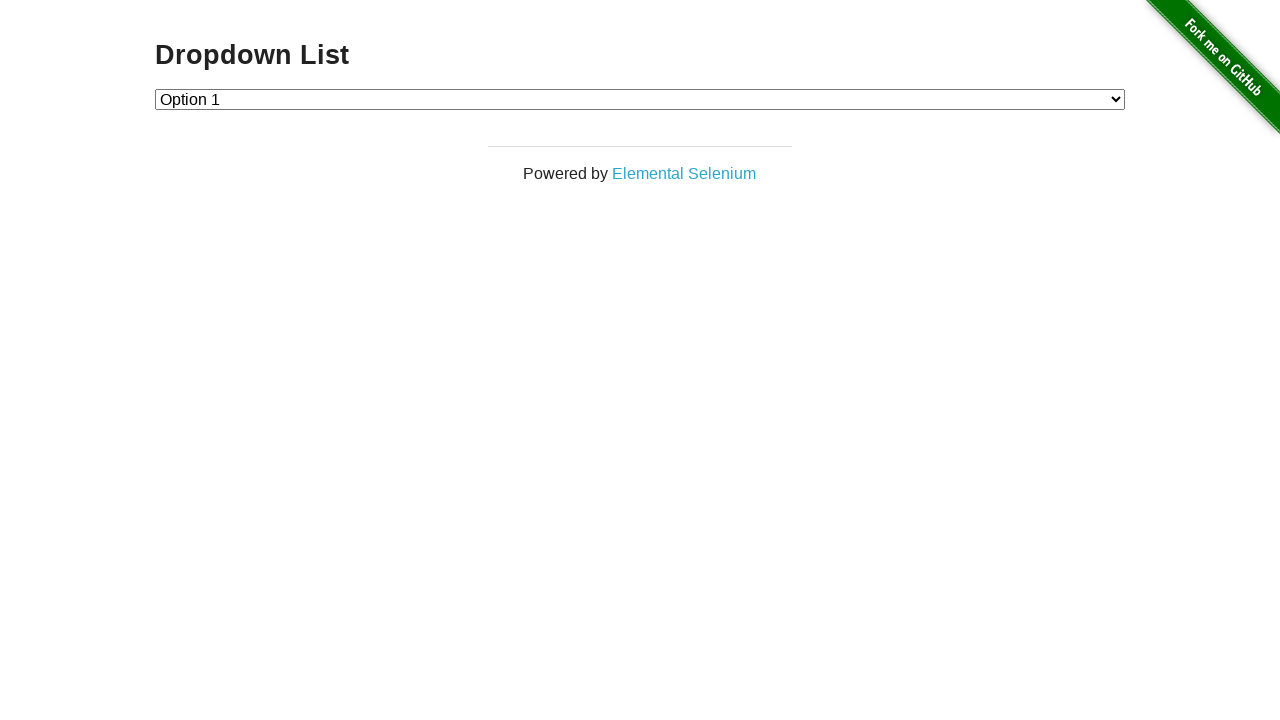

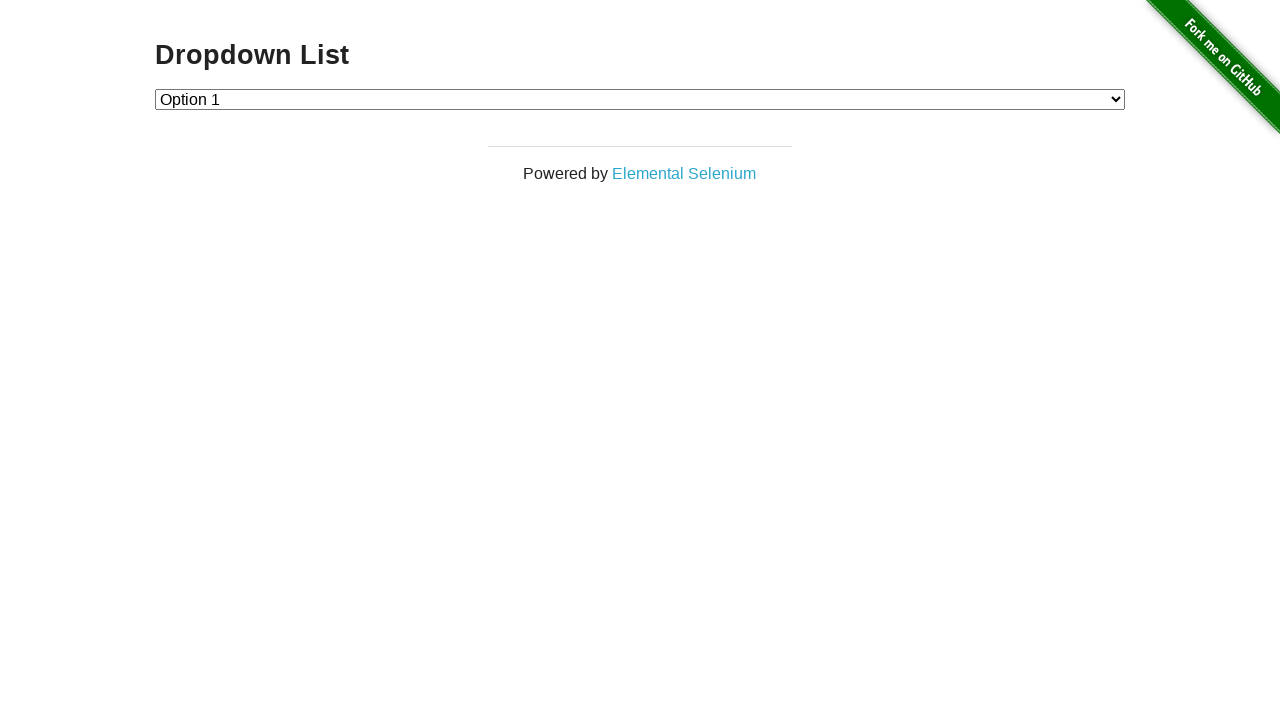